Clicks on the Checkout button (warning styled) and verifies the checkout form page is displayed

Starting URL: https://webshop-agil-testautomatiserare.netlify.app/

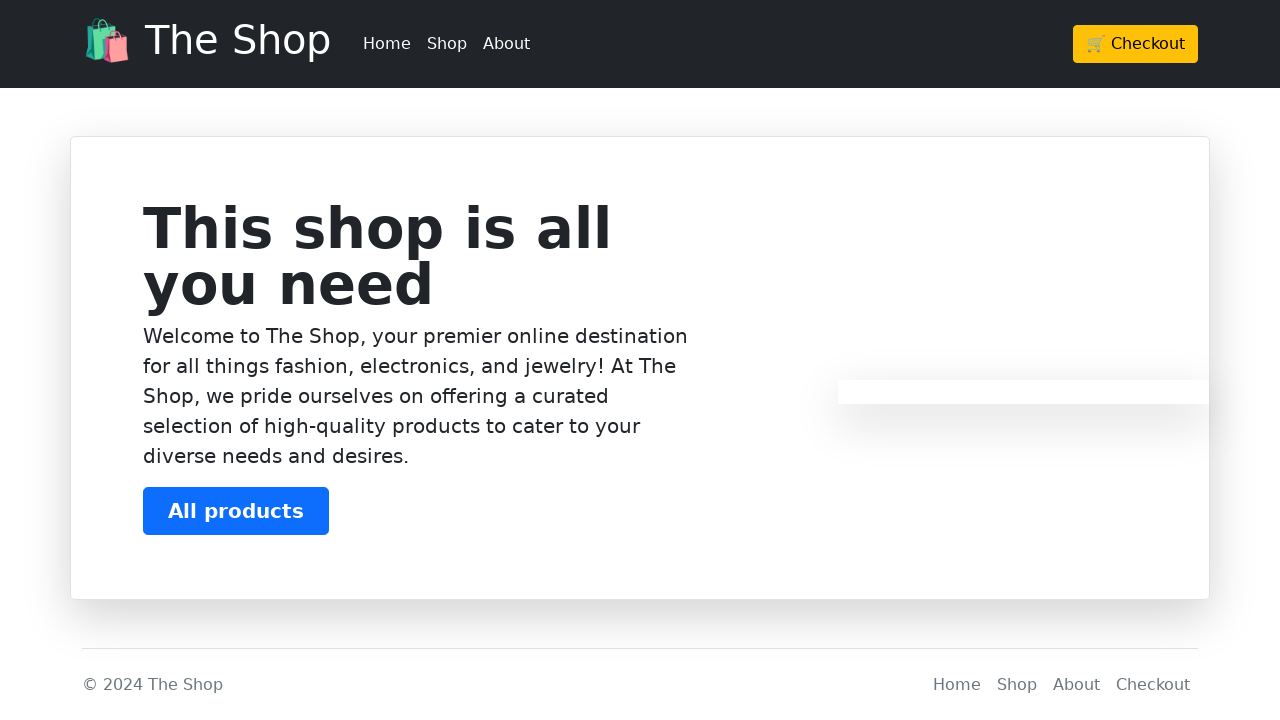

Clicked the Checkout button (warning styled) at (1136, 44) on a.btn-warning
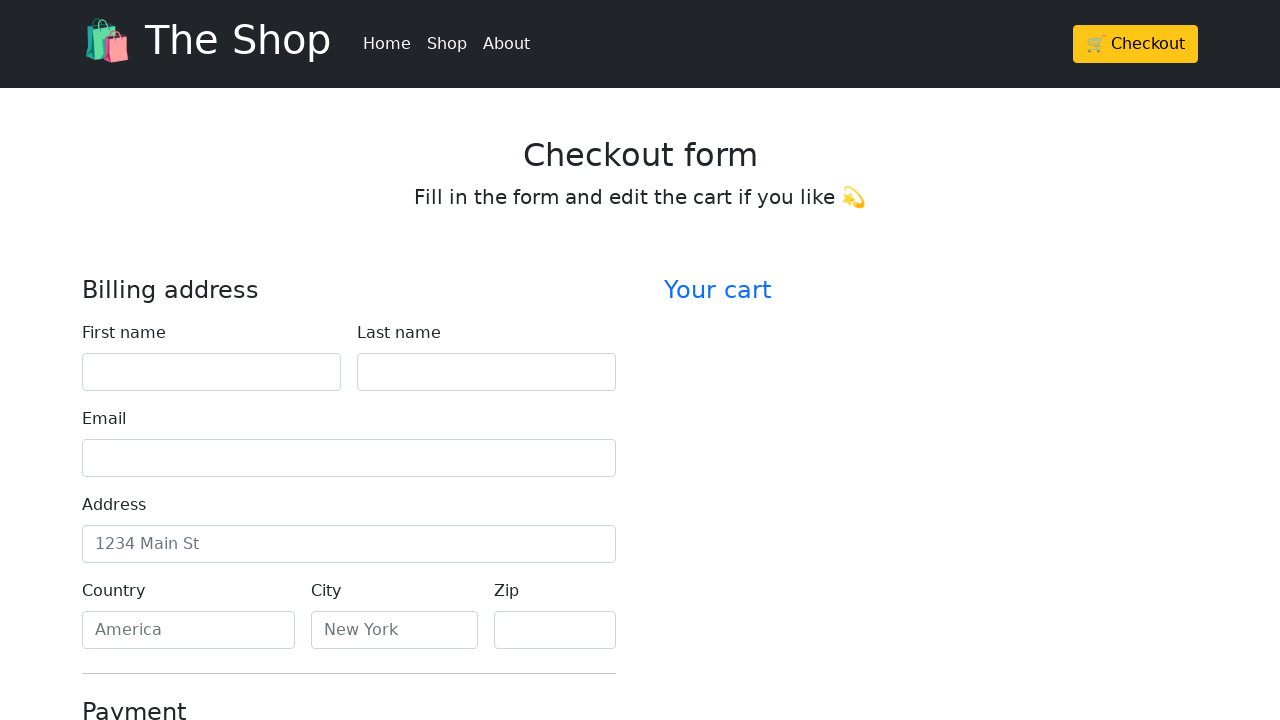

Waited for checkout form heading to load
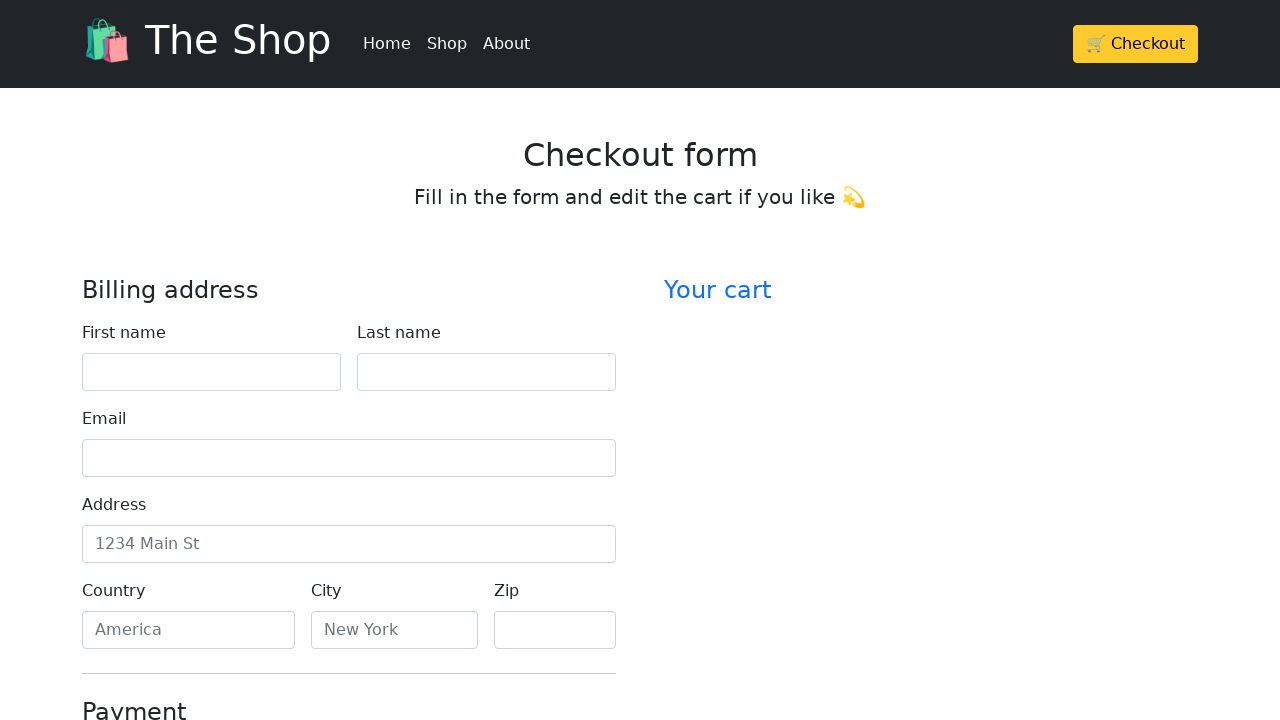

Verified checkout form heading is visible
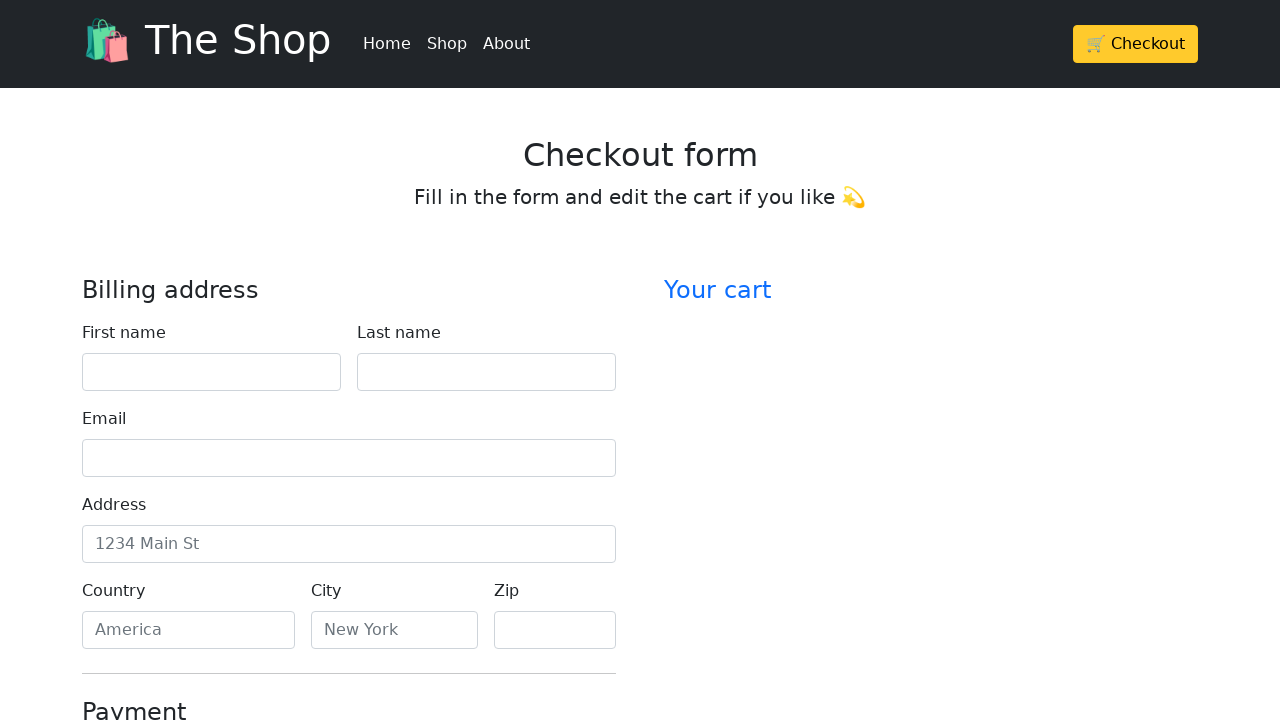

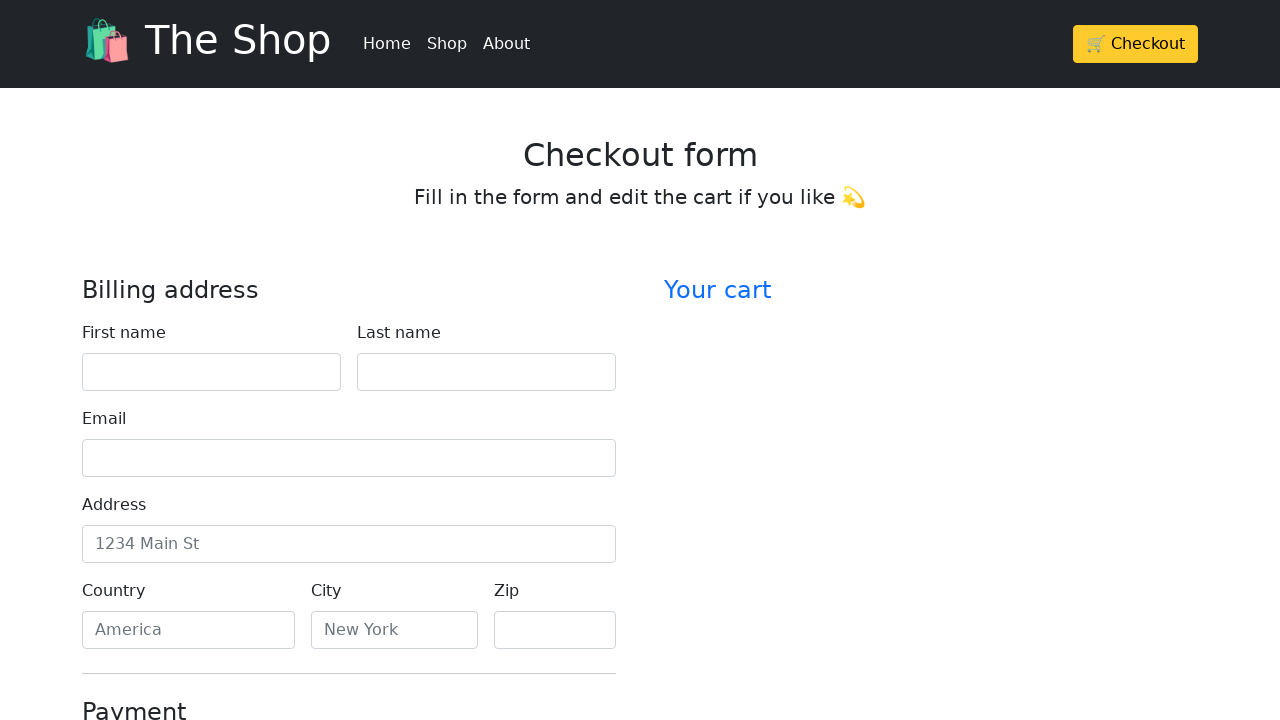